Tests drag and drop functionality by dragging an element from source to target container

Starting URL: https://leafground.com/drag.xhtml

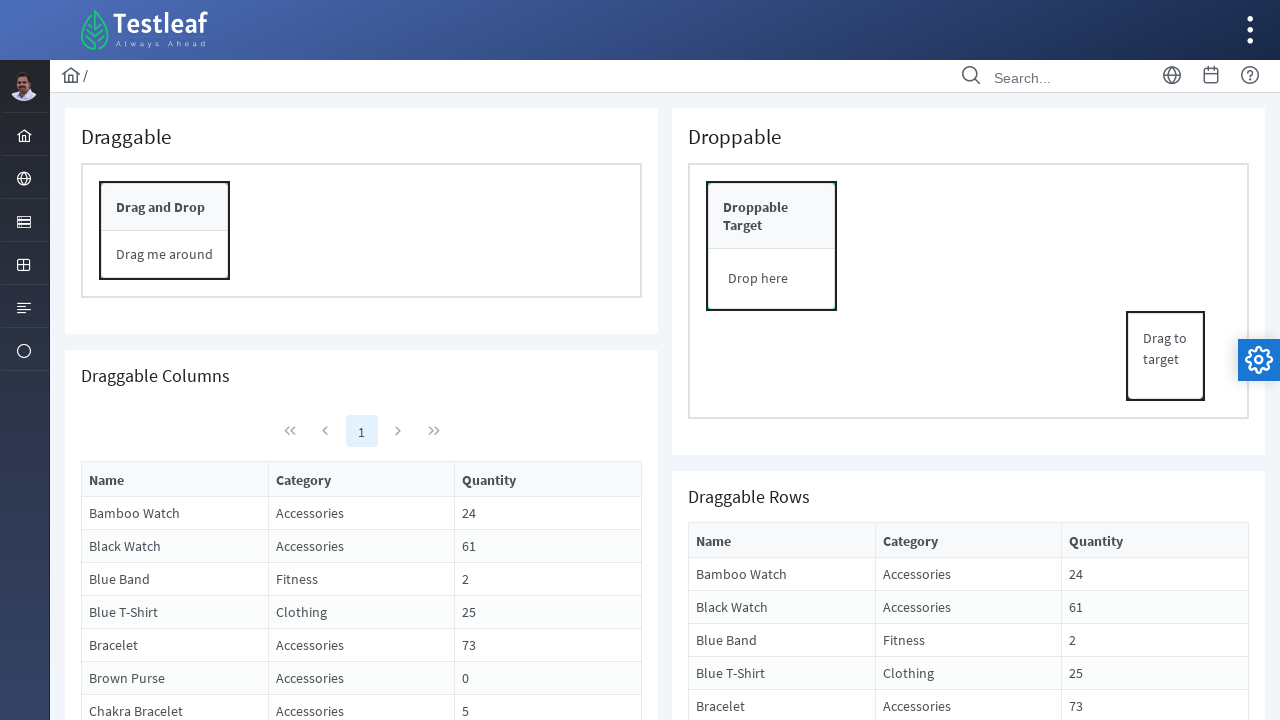

Navigated to drag and drop test page
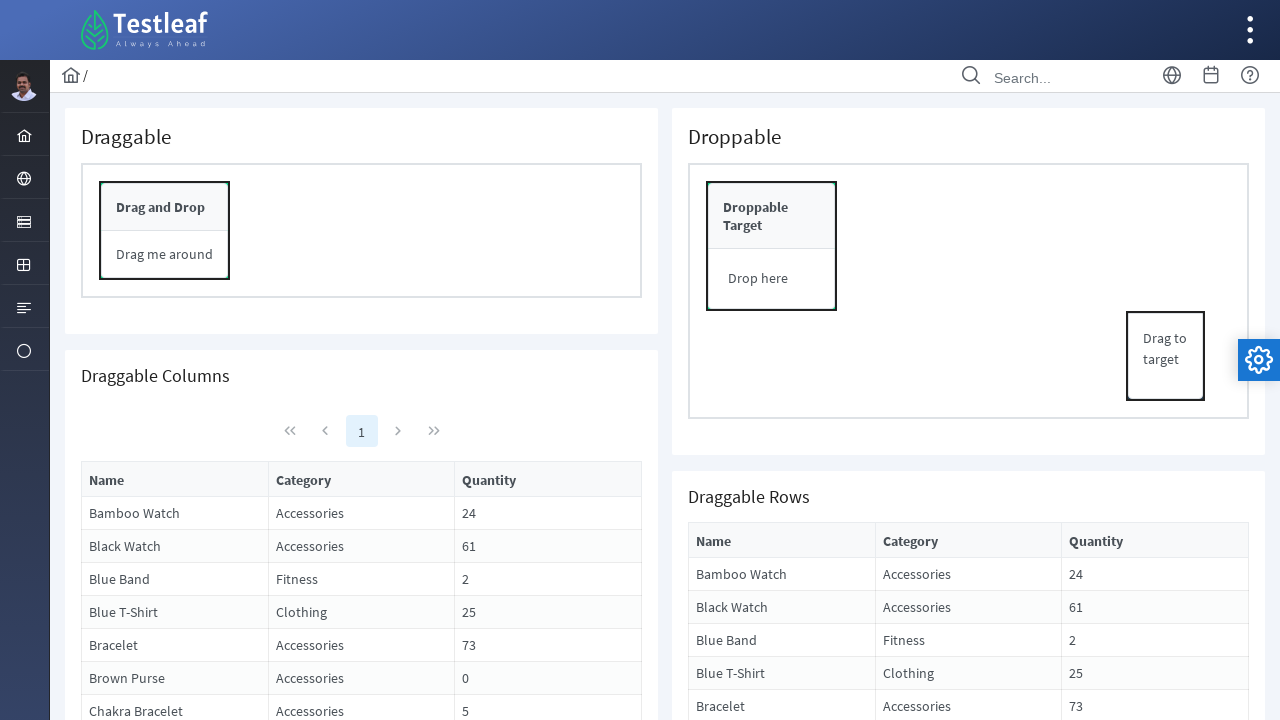

Located source drag element
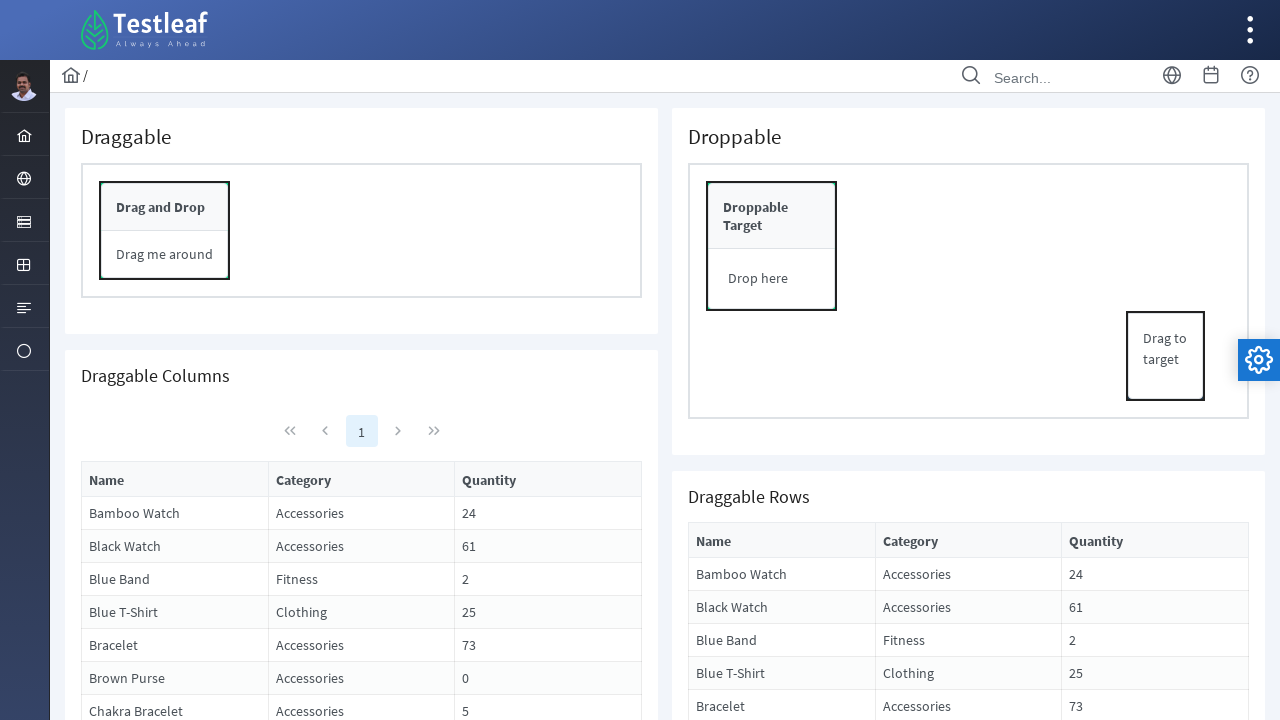

Located target drop container
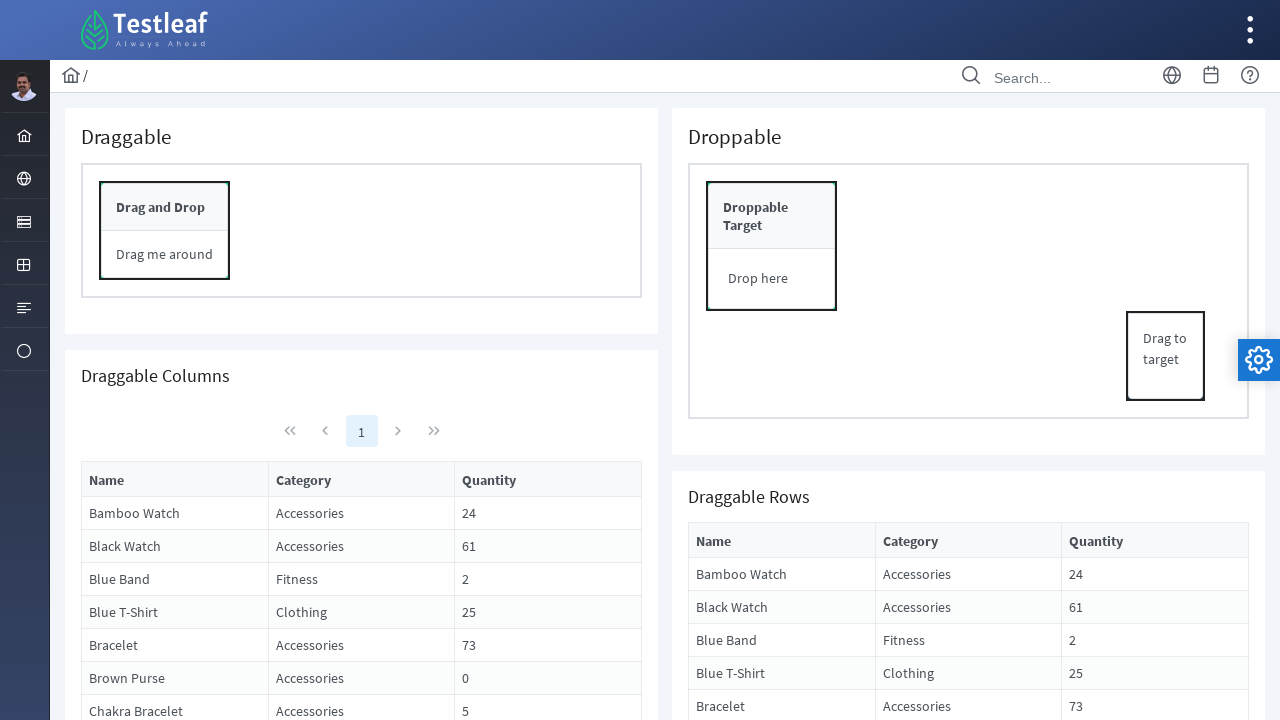

Dragged source element to target container at (772, 279)
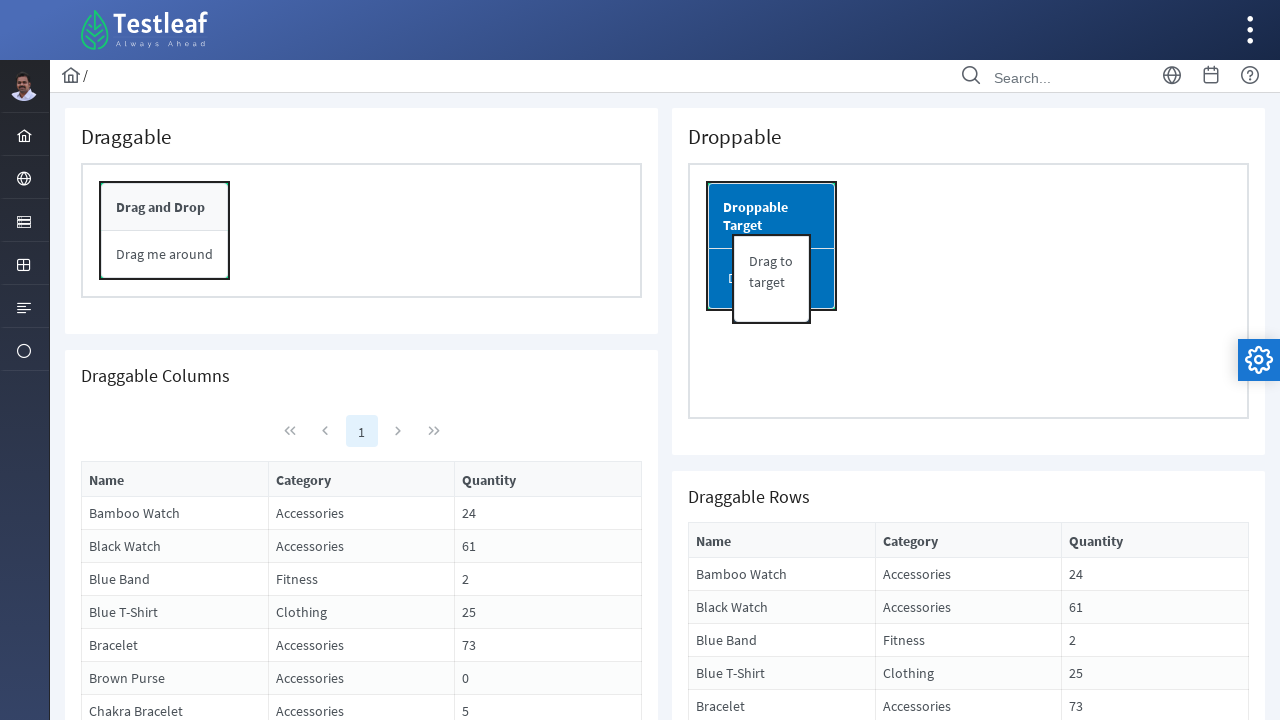

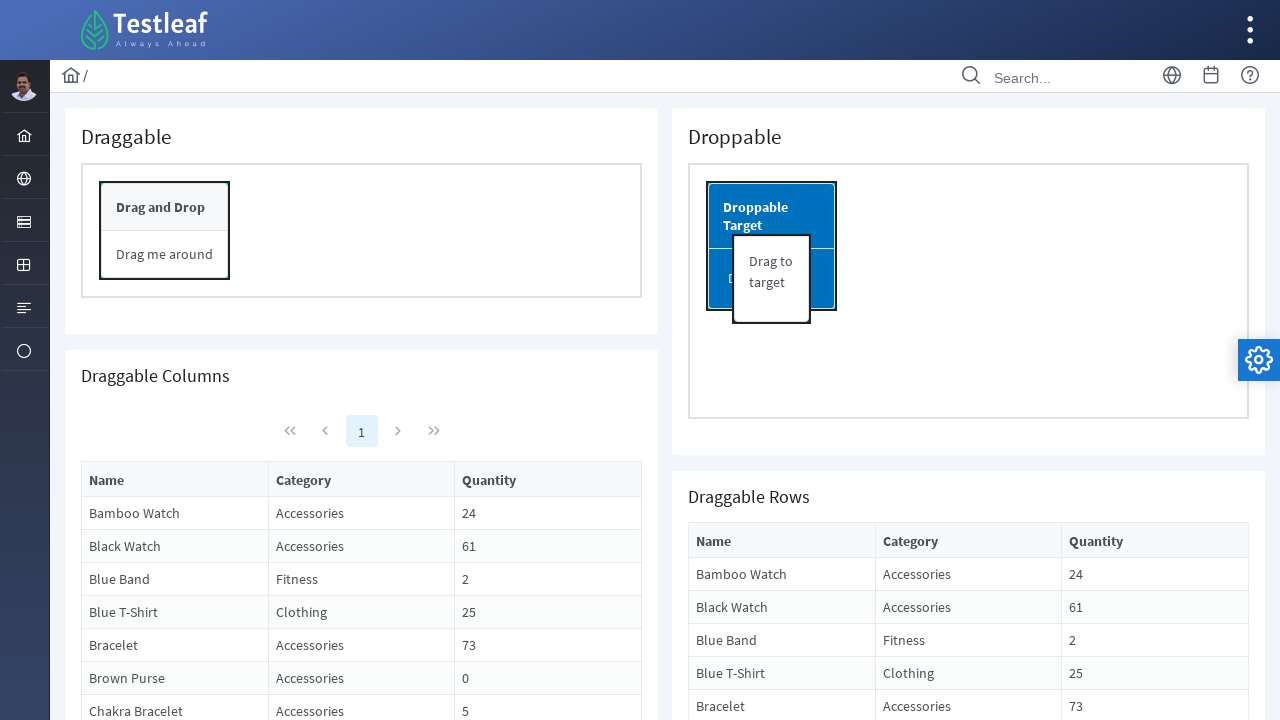